Tests drag and drop functionality by clicking and holding a draggable element and releasing it on a droppable target within an iframe

Starting URL: https://jqueryui.com/droppable/

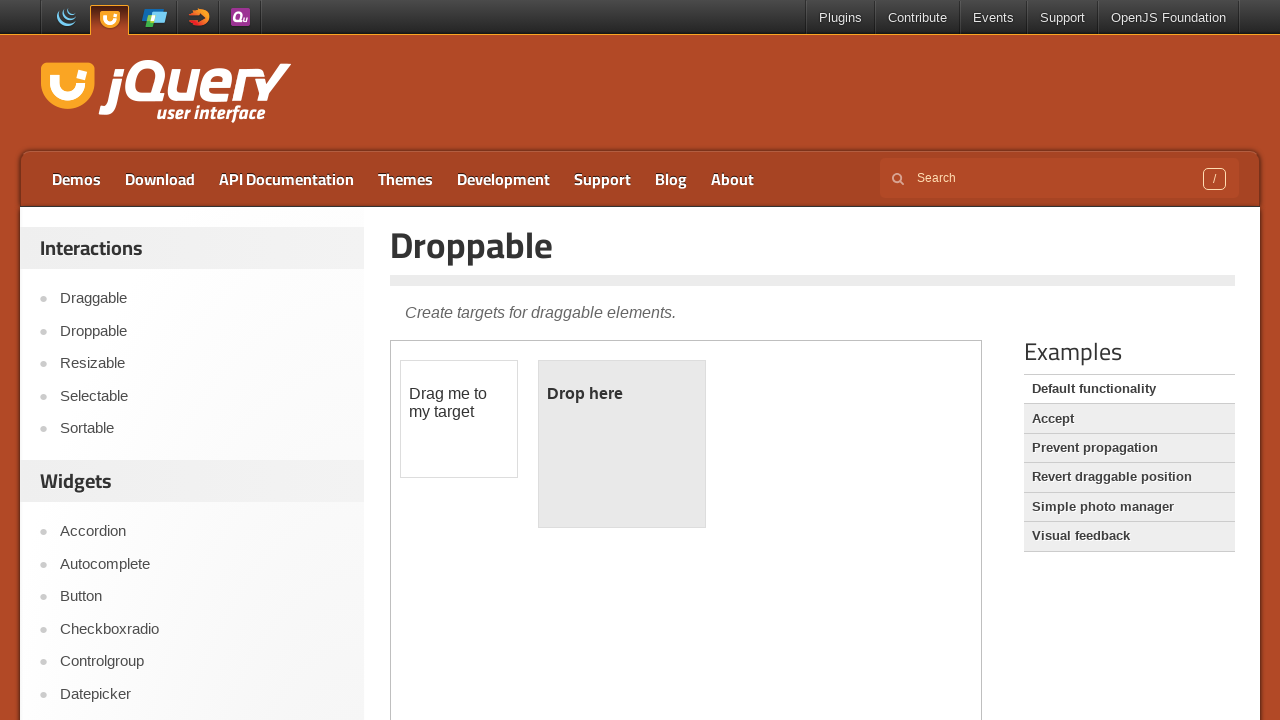

Located the iframe containing drag and drop demo
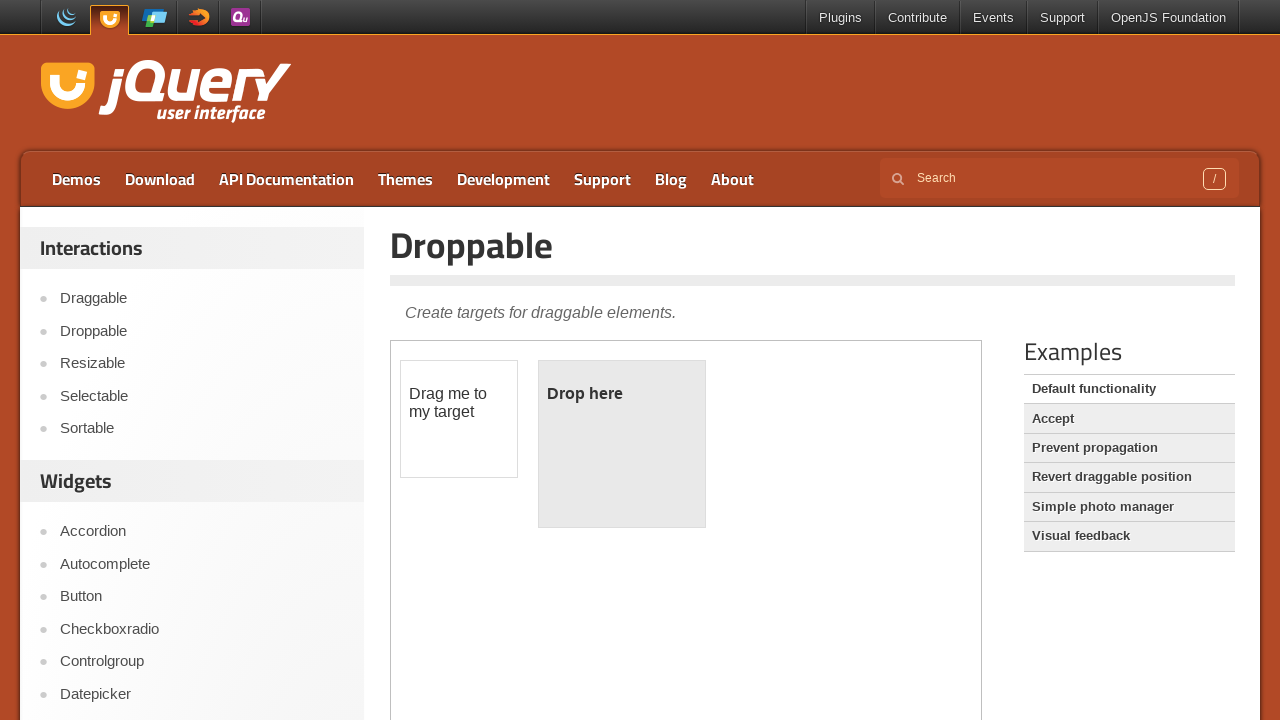

Located the draggable element with id 'draggable'
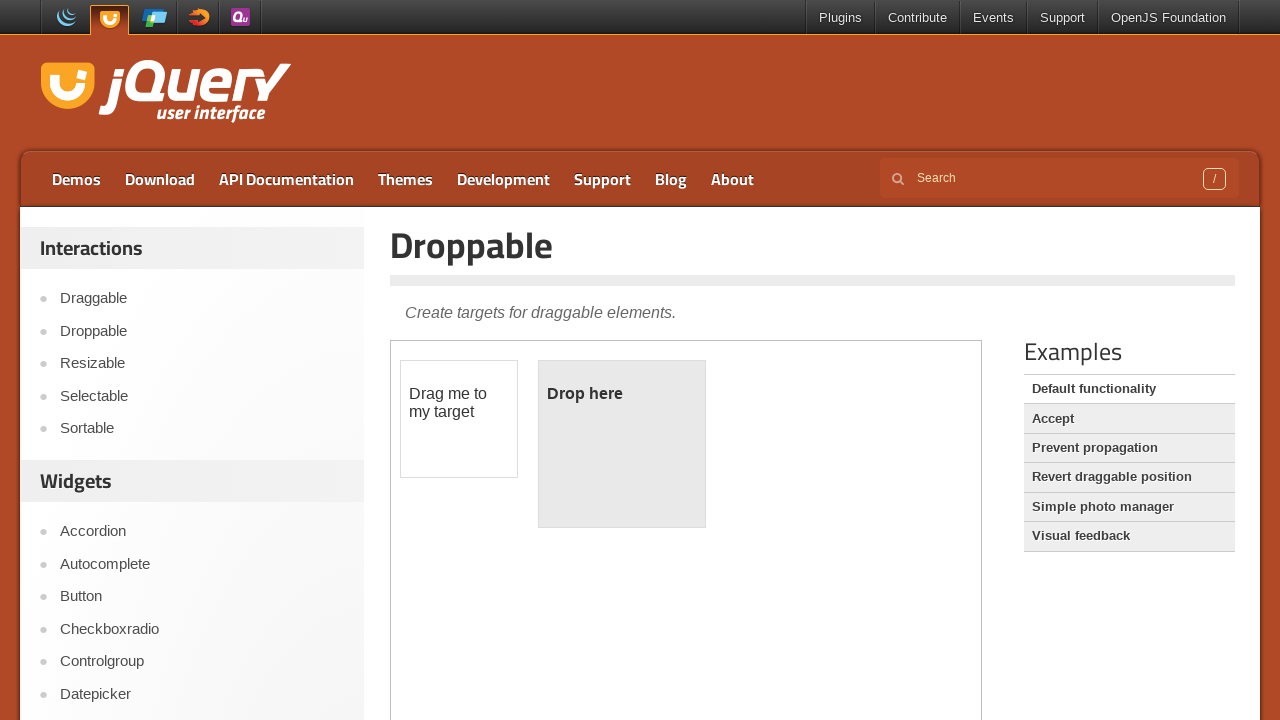

Located the droppable target element with id 'droppable'
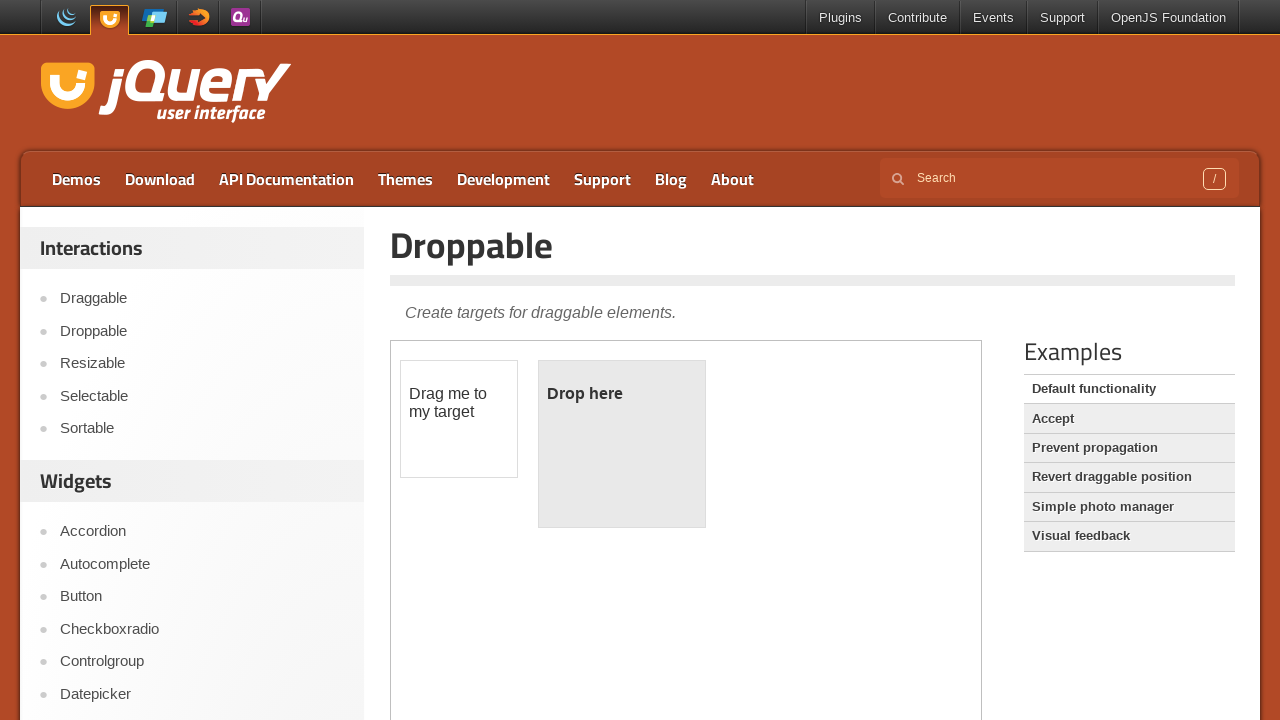

Dragged and dropped the draggable element onto the droppable target at (622, 444)
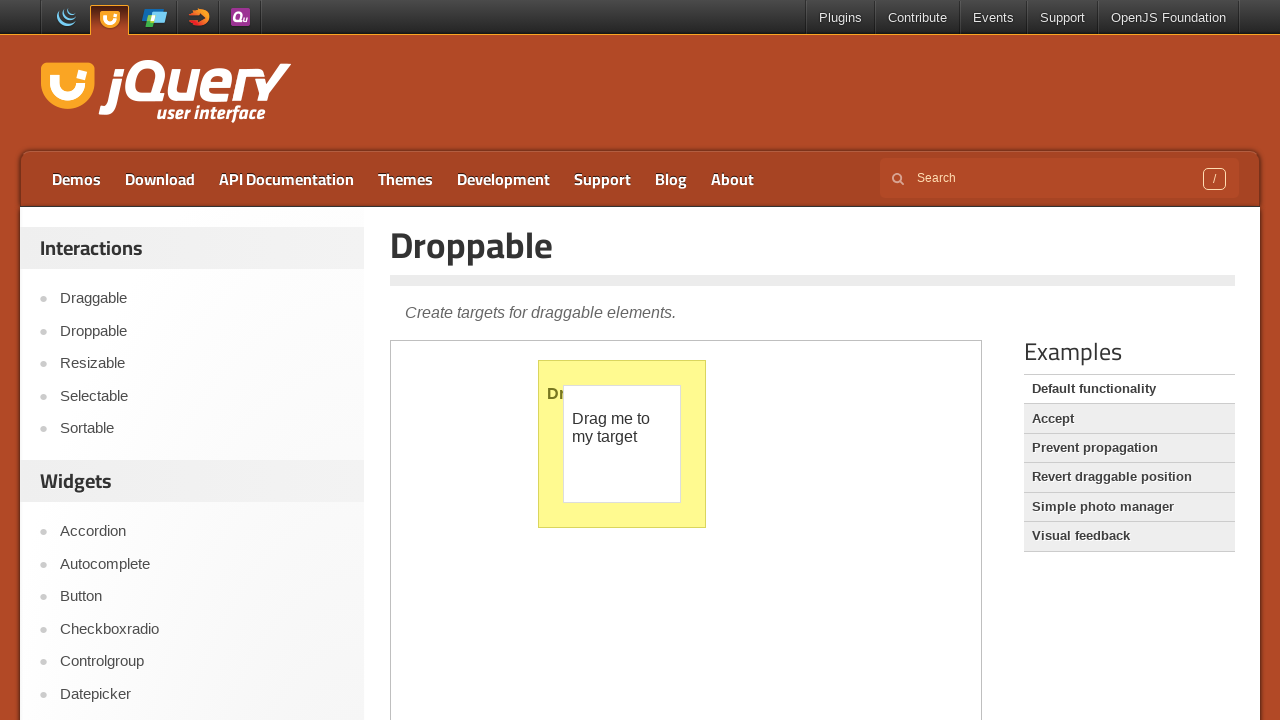

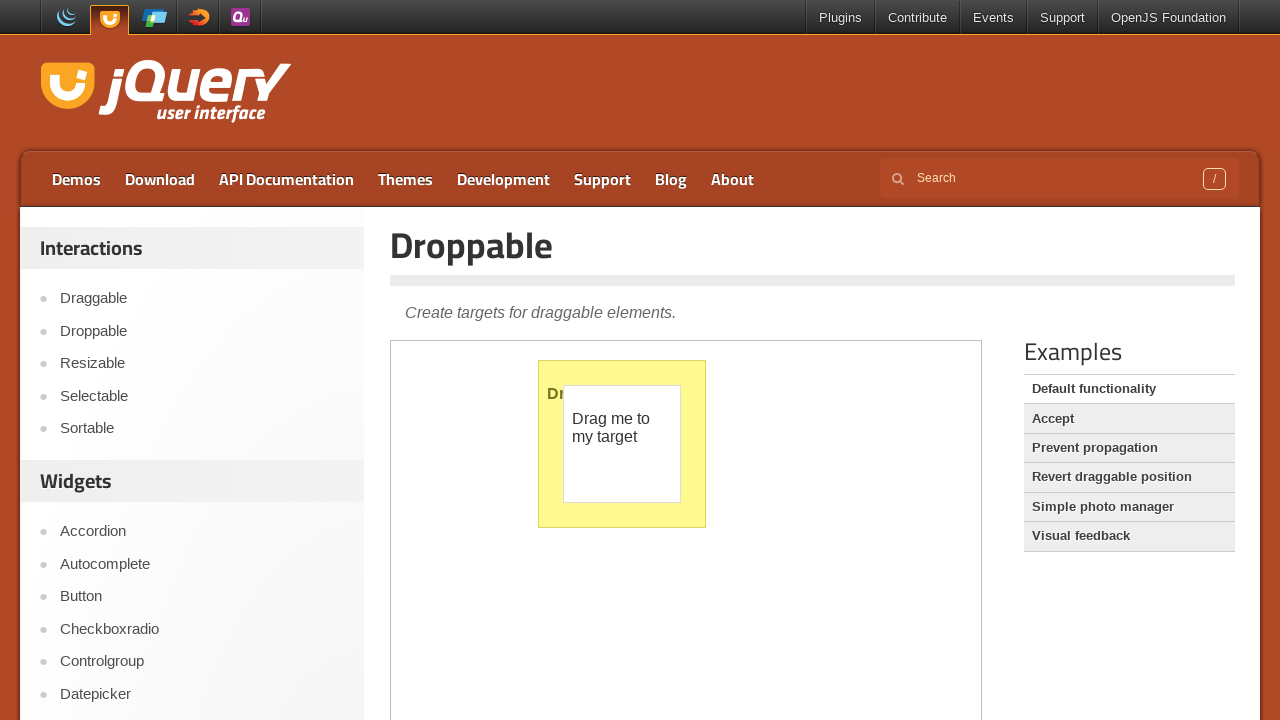